Navigates to HackerRank dashboard and waits for the page to fully load using JavaScript readyState check

Starting URL: https://www.hackerrank.com/dashboard

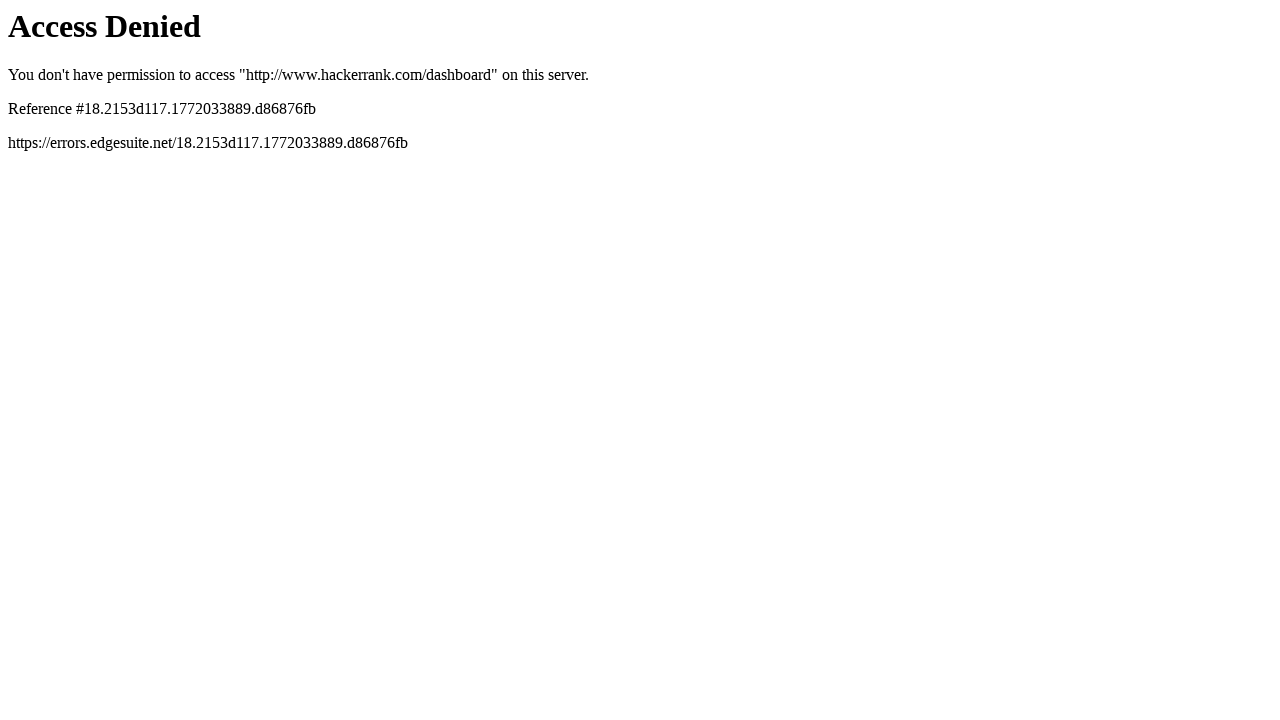

Navigated to HackerRank dashboard
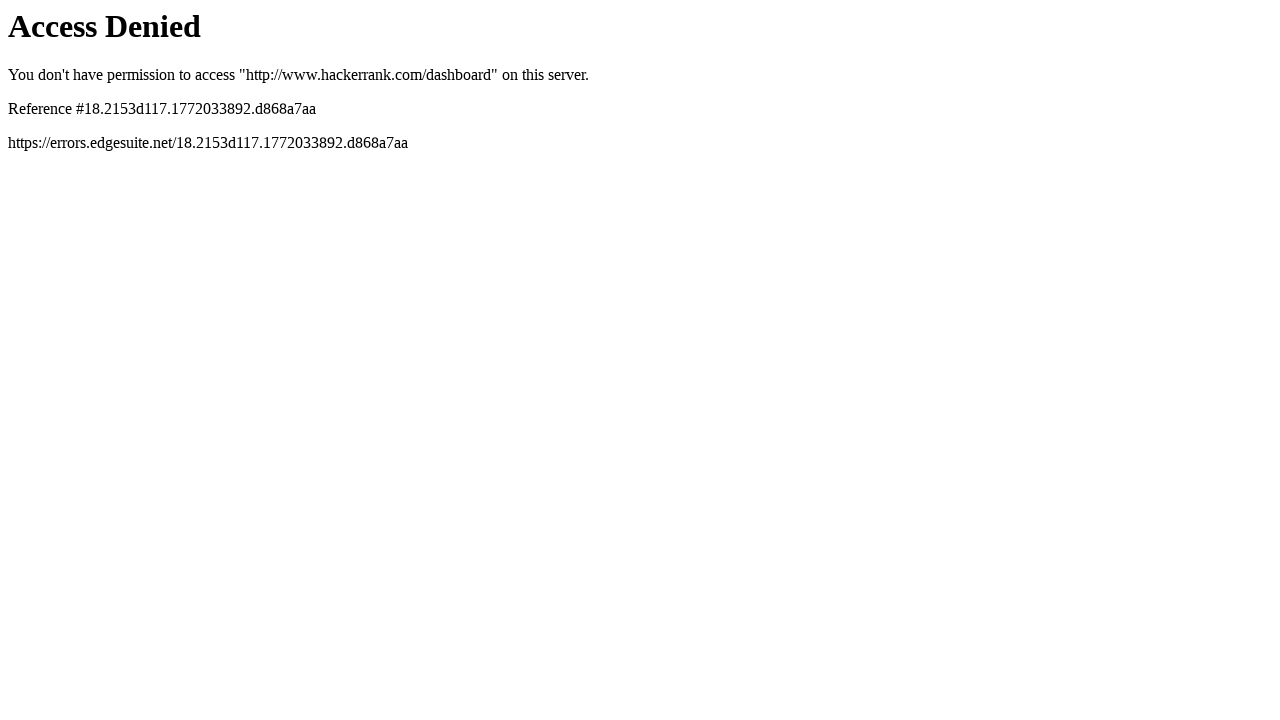

Waited for DOM content loaded state
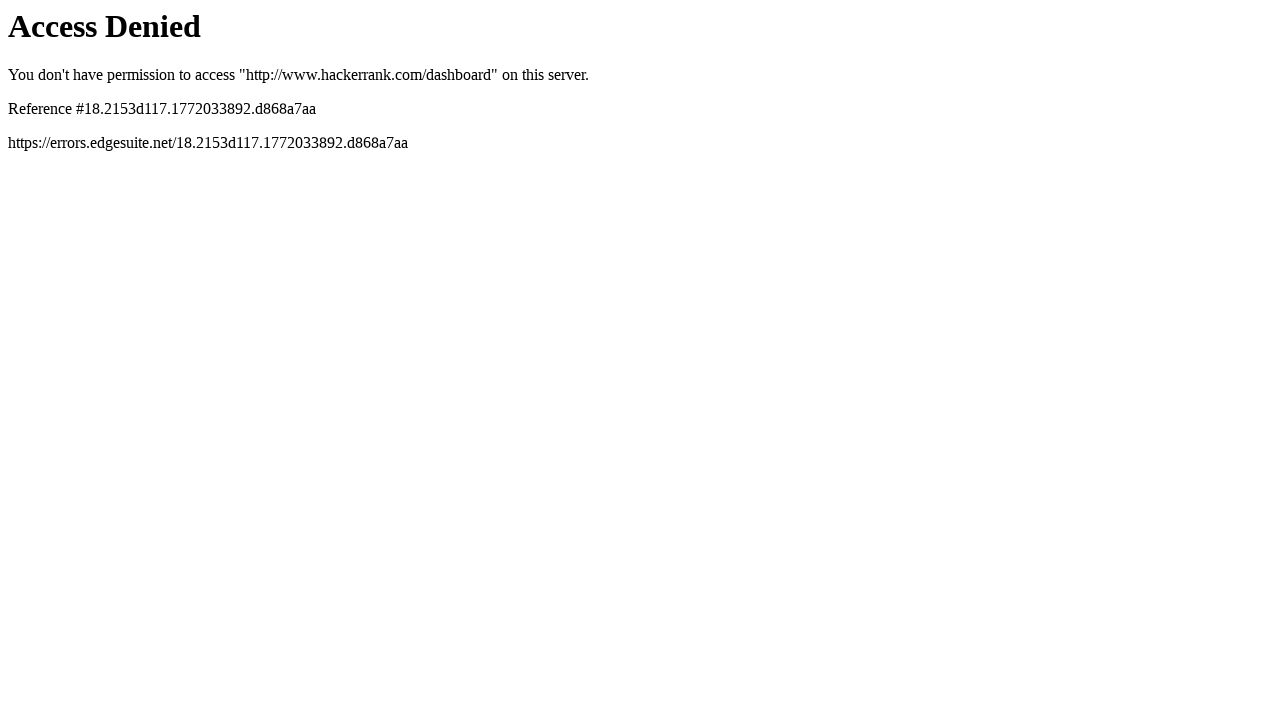

Waited for network idle state
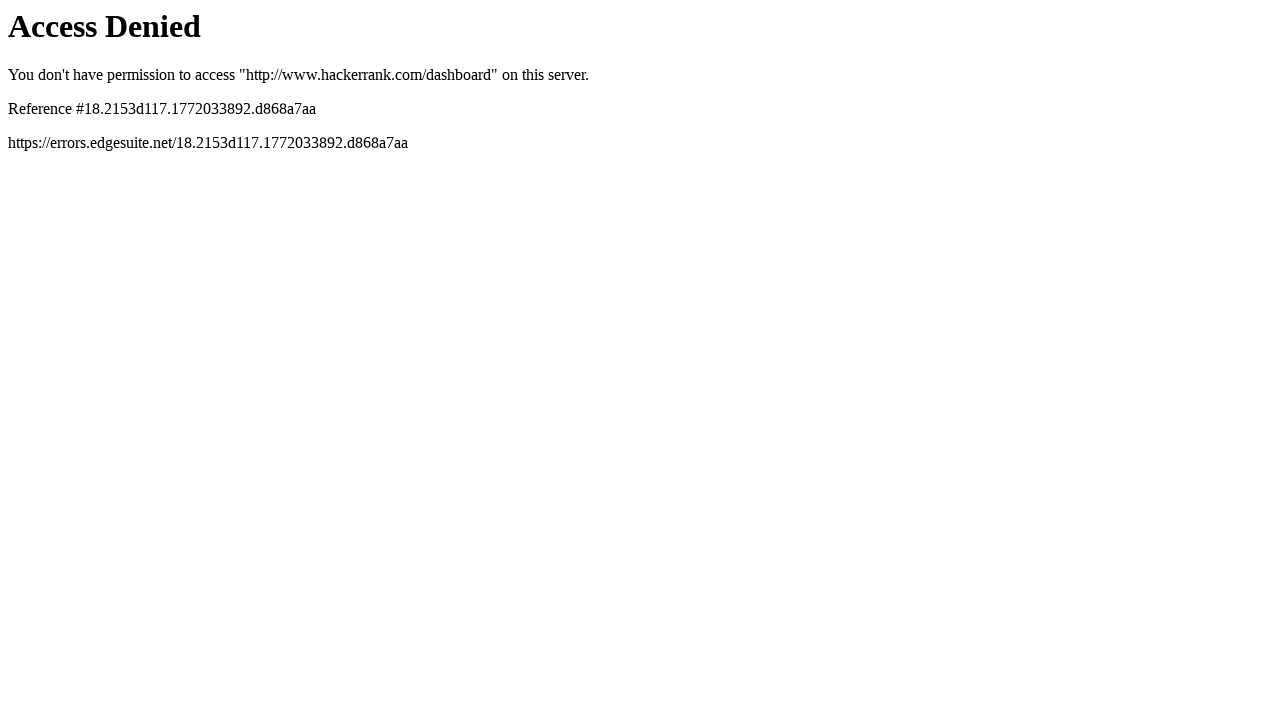

Evaluated document readyState: True
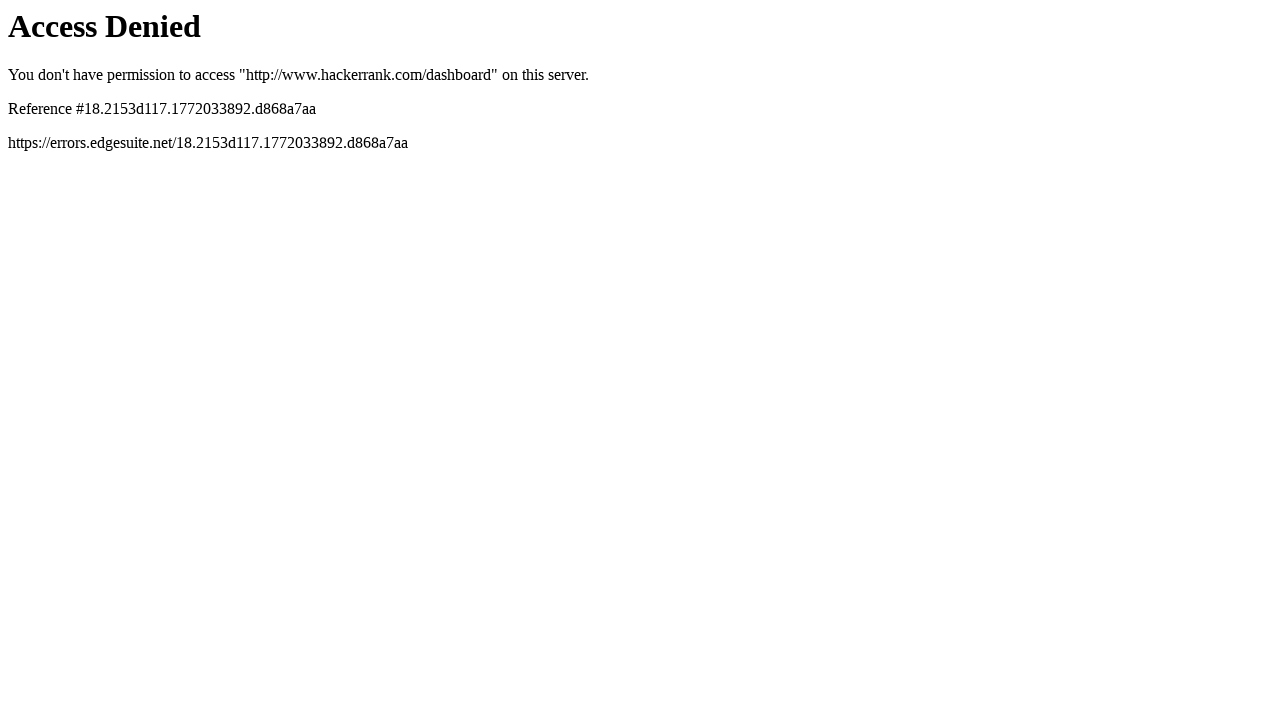

Page loaded successfully - readyState is complete
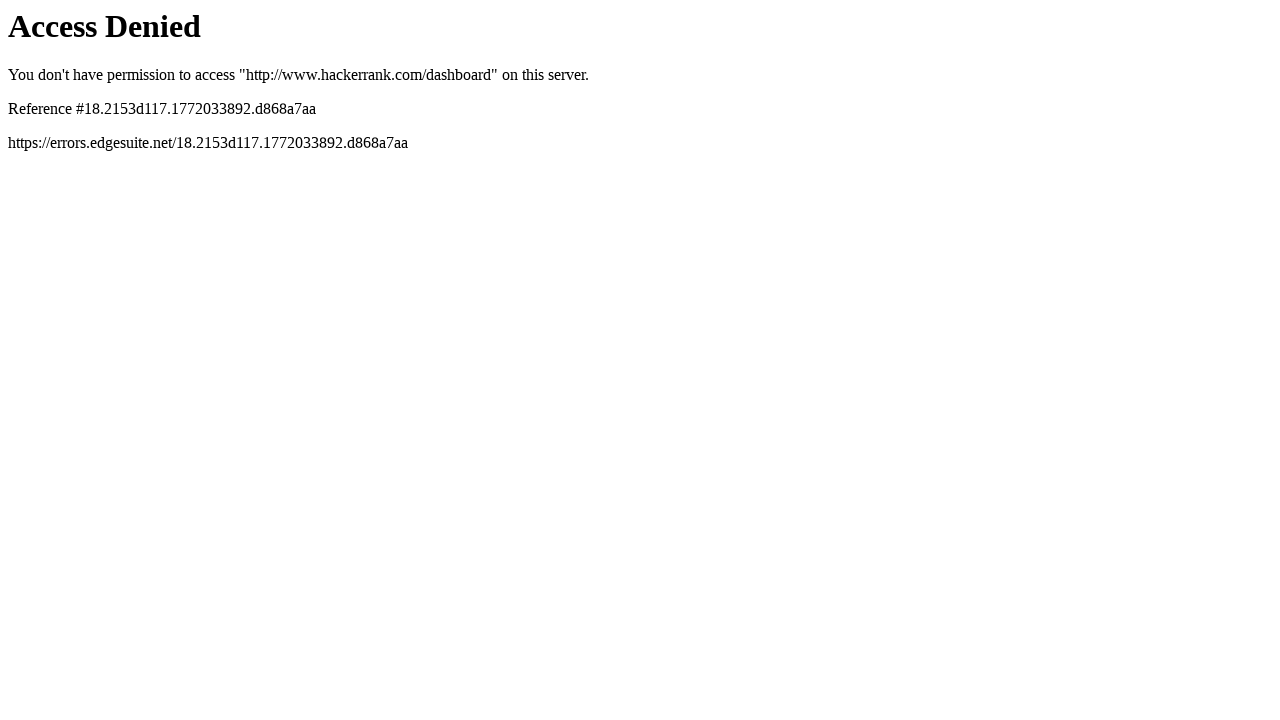

Retry check 1/50: document.readyState = complete
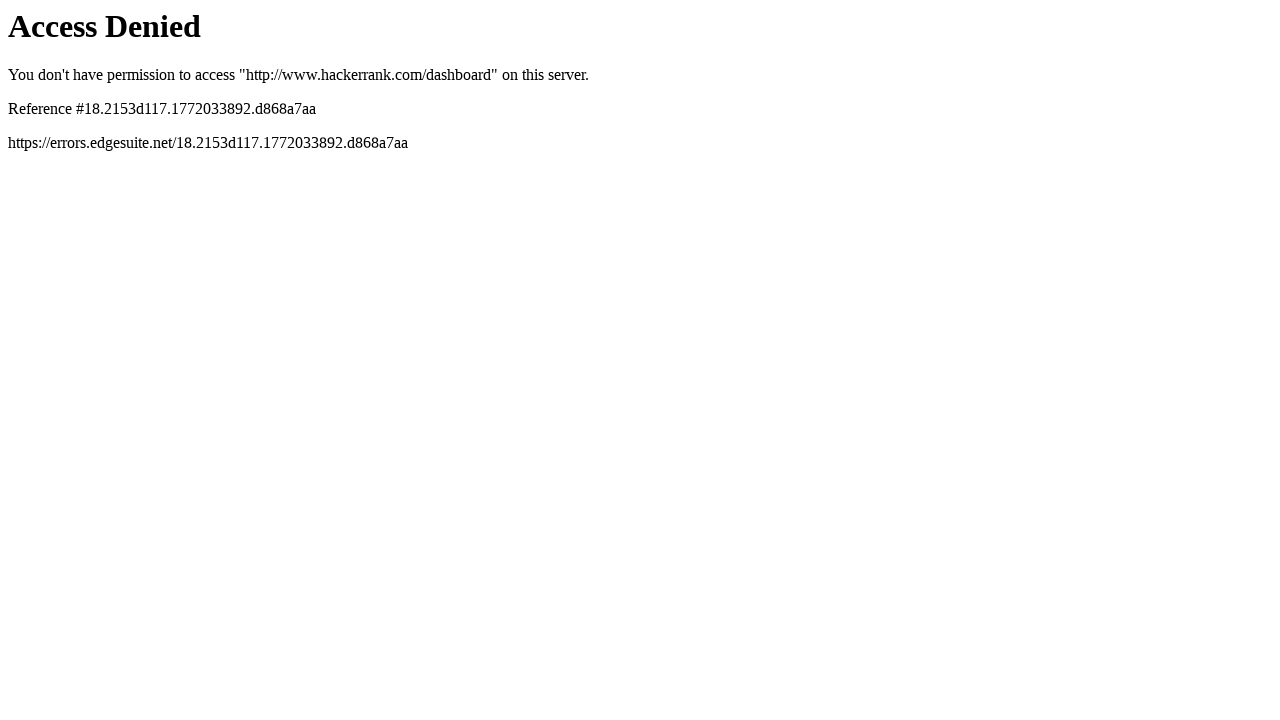

Document readyState is complete - page fully loaded
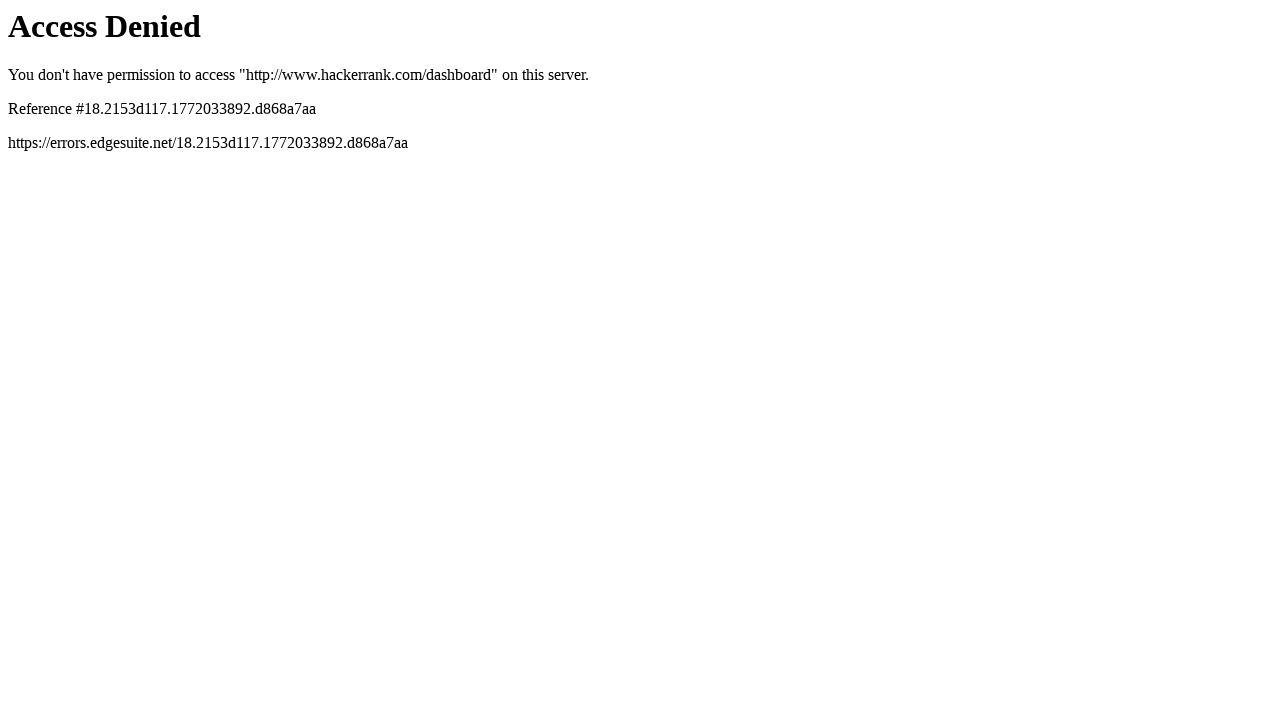

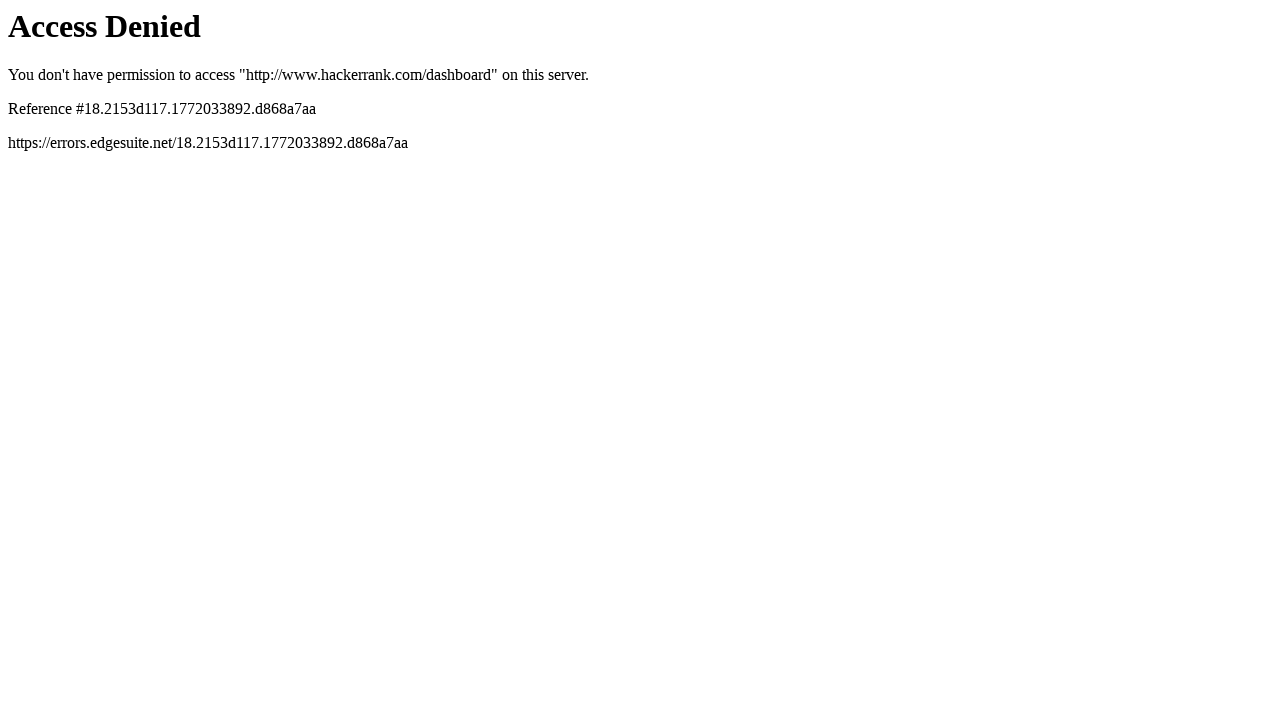